Tests scrolling to elements on a page by moving to a name field, filling it in, and then filling in a date field

Starting URL: https://formy-project.herokuapp.com/scroll

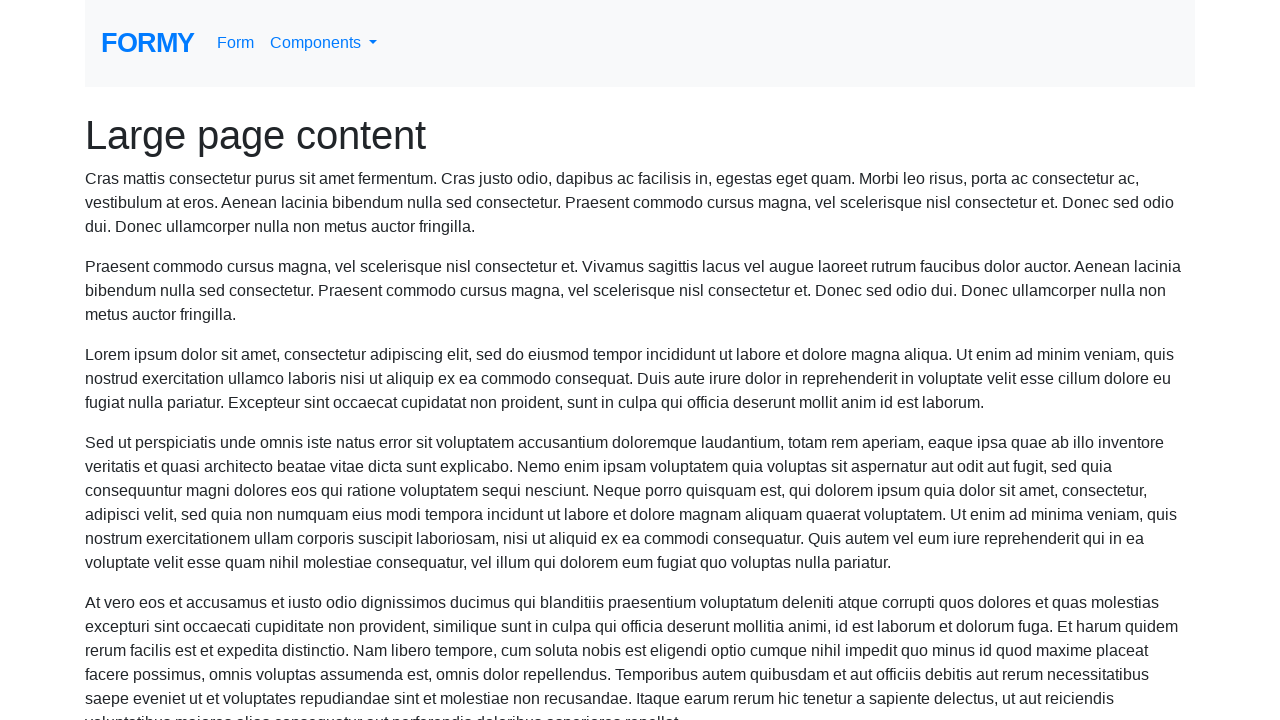

Located the name field element
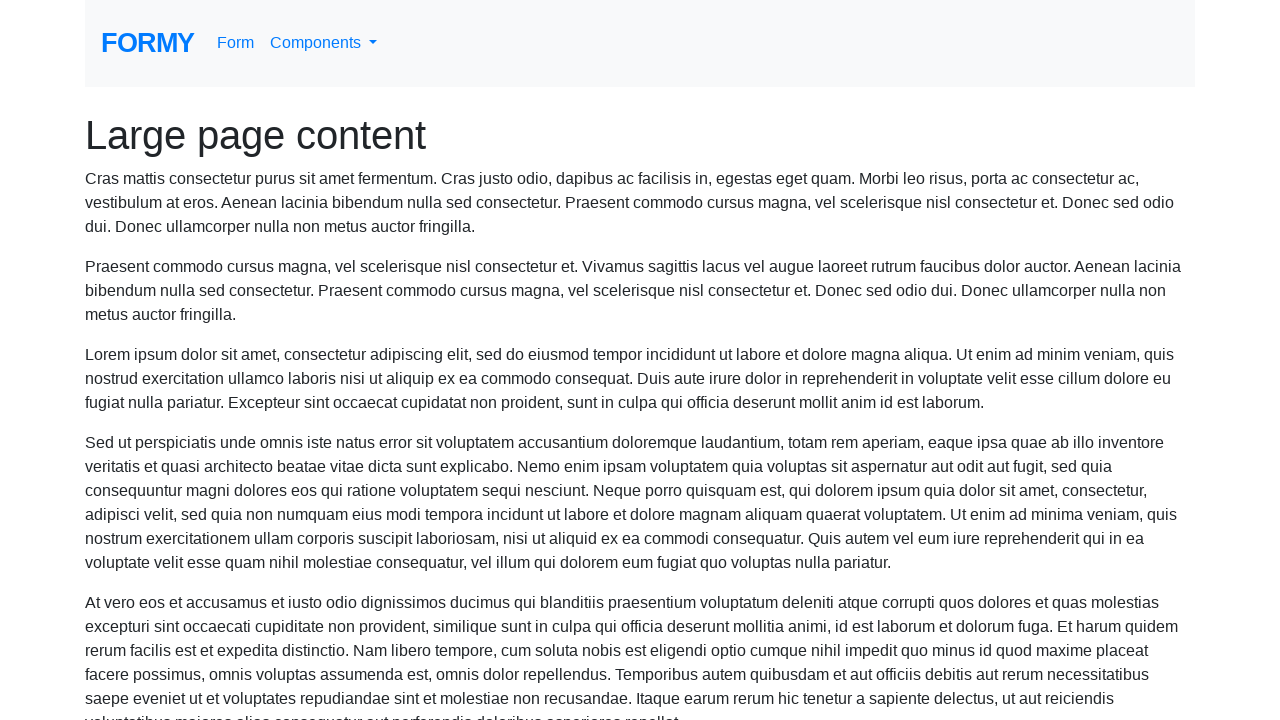

Scrolled to name field
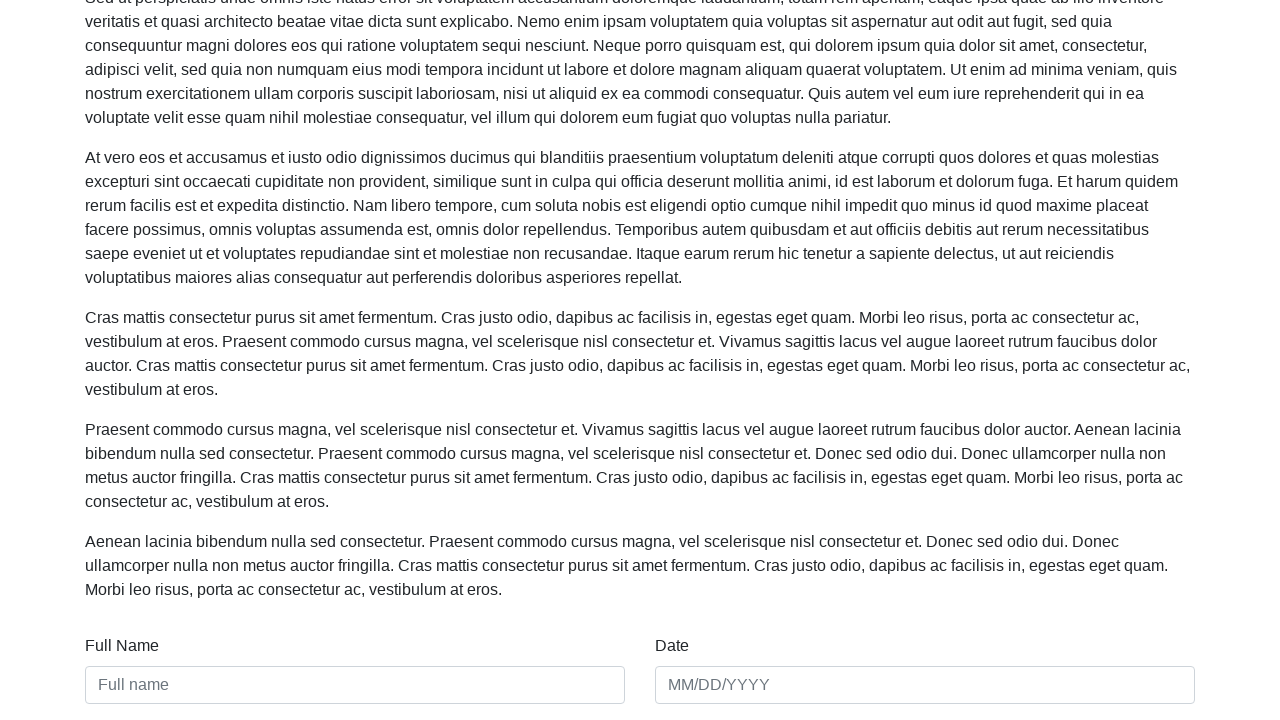

Filled name field with 'Meaghan Lewis' on #name
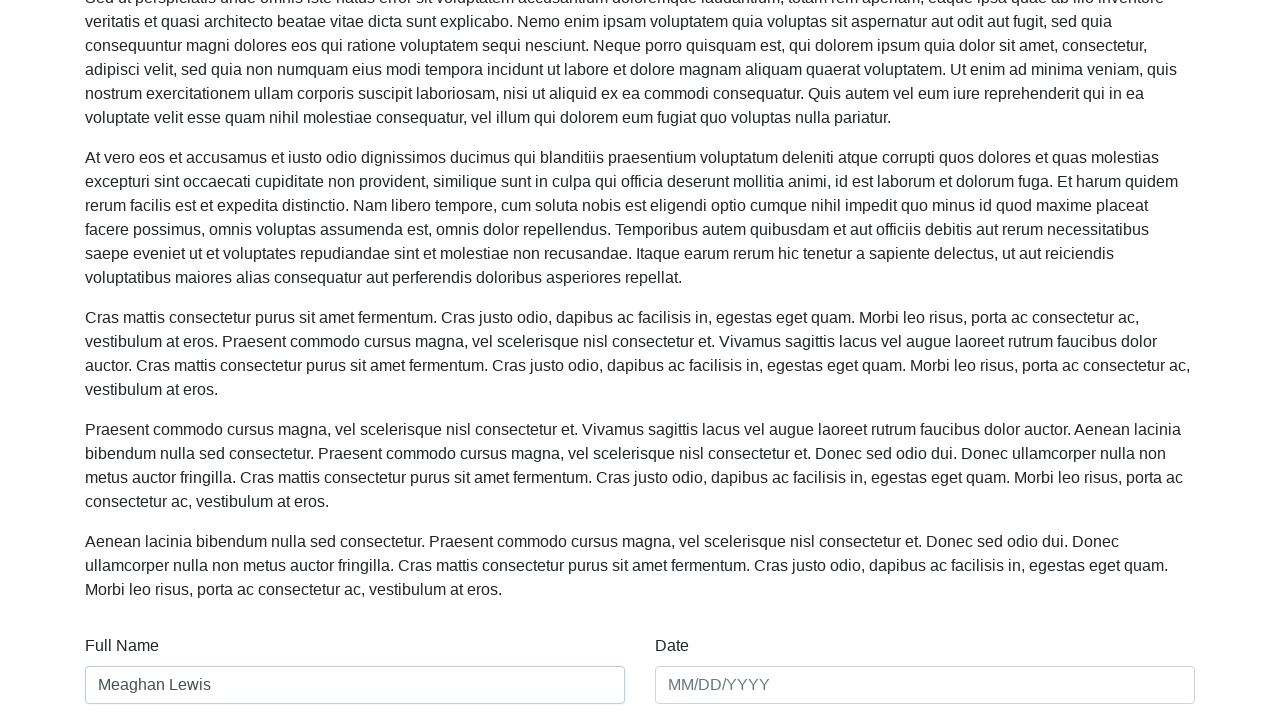

Filled date field with '01/01/2020' on #date
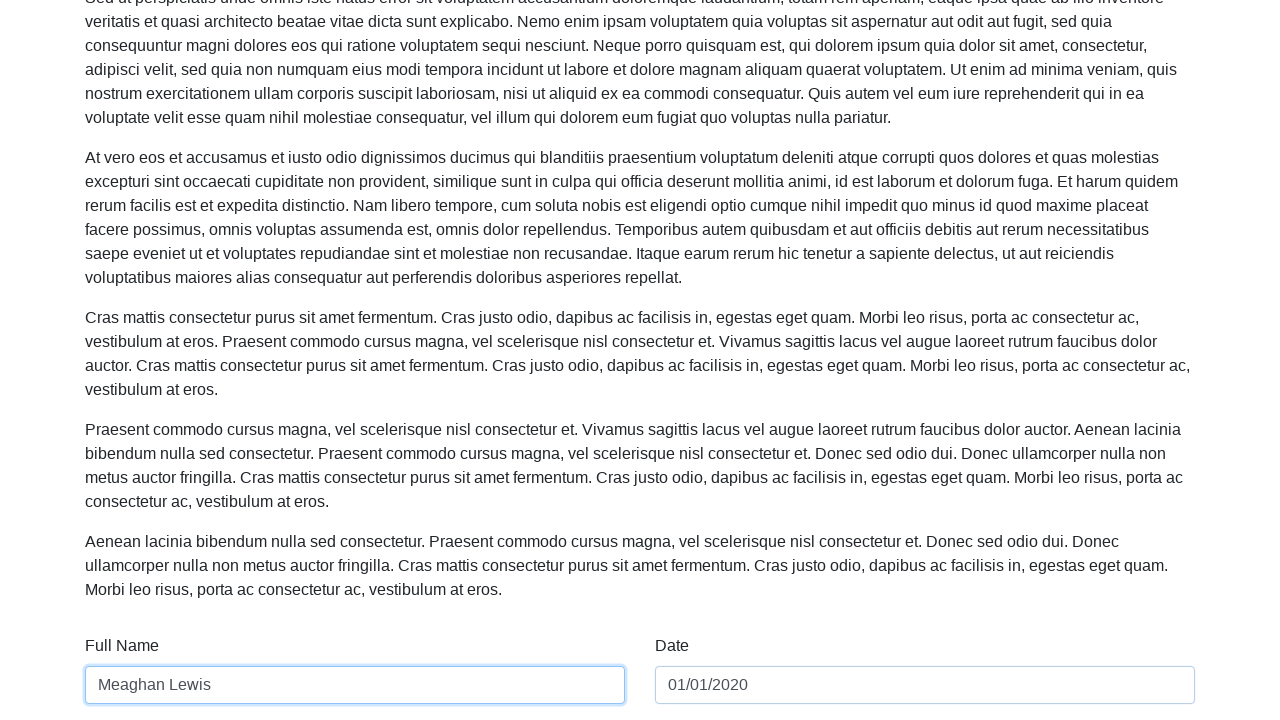

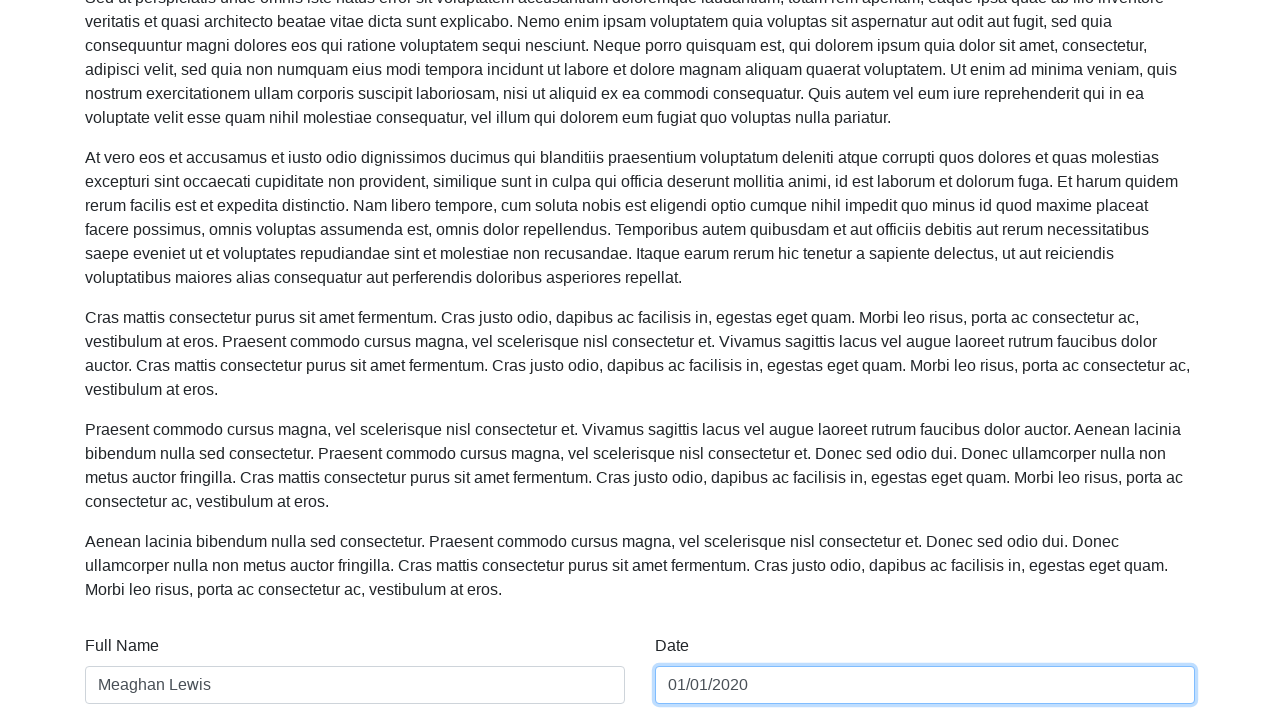